Tests mouse hover functionality by hovering over a specific element on the automation practice page to trigger a hover menu or tooltip.

Starting URL: https://rahulshettyacademy.com/AutomationPractice/

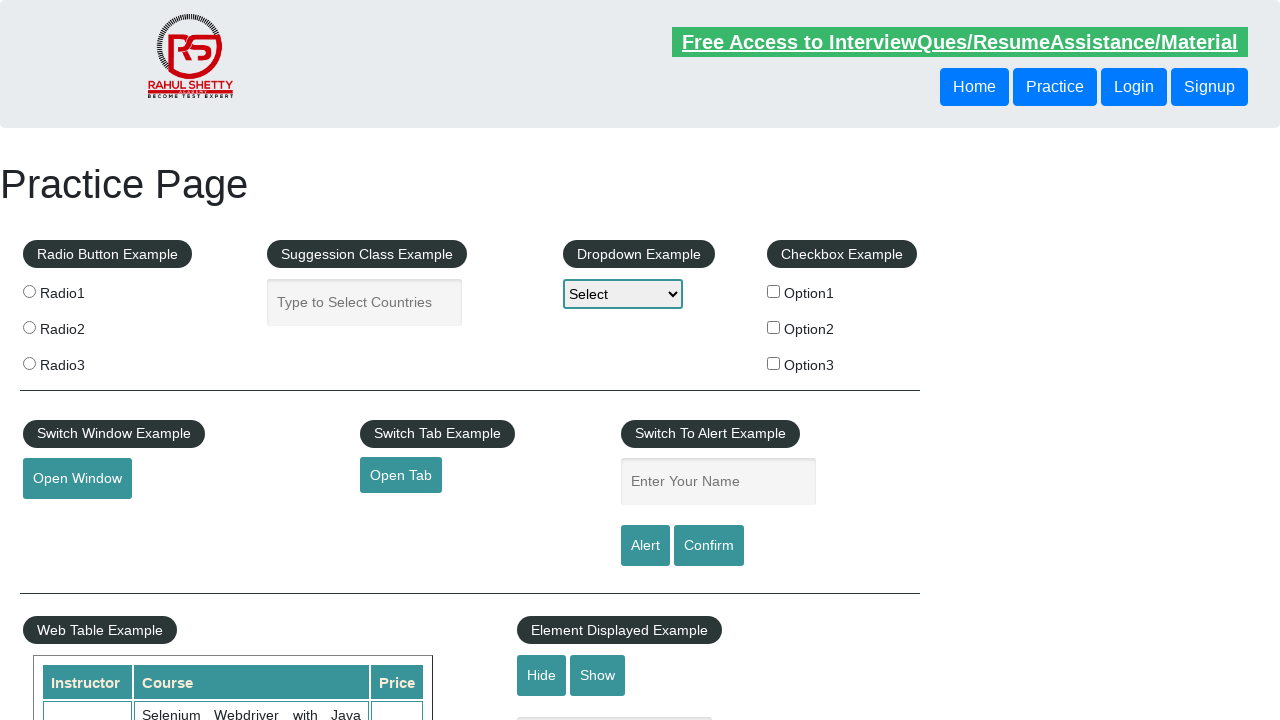

Navigated to automation practice page
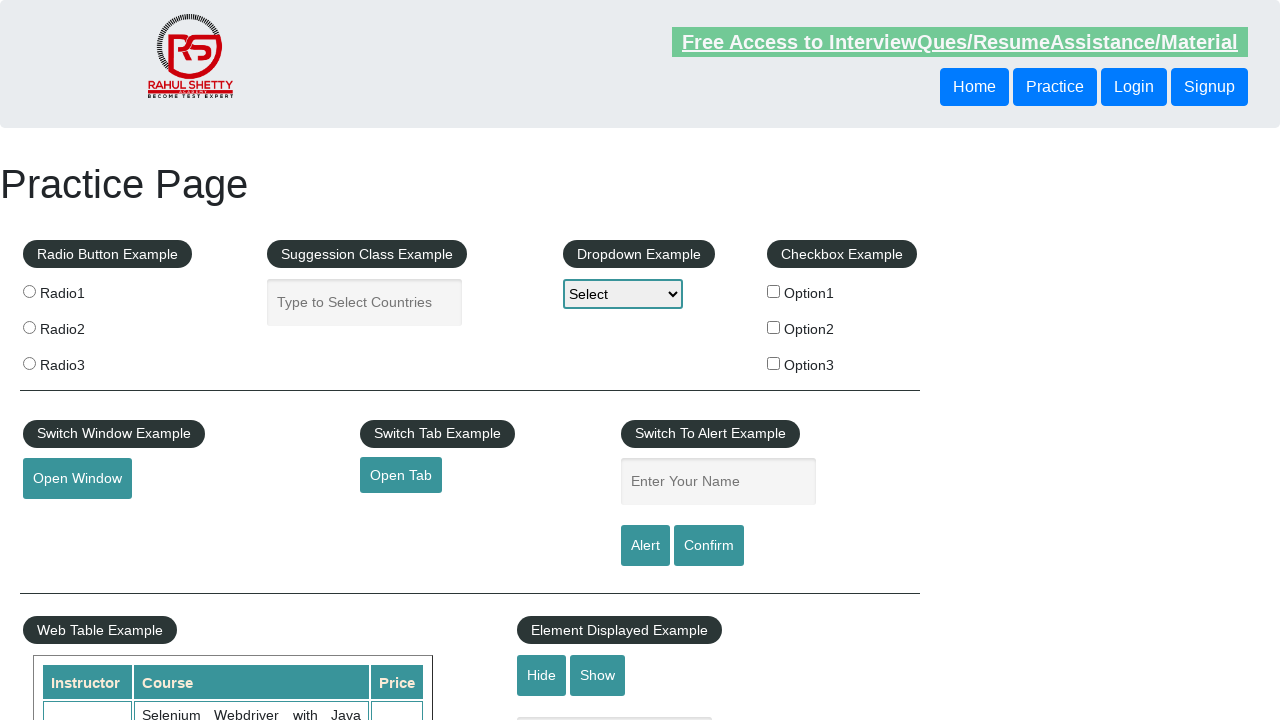

Hovered over mouse hover element to trigger hover menu at (83, 361) on #mousehover
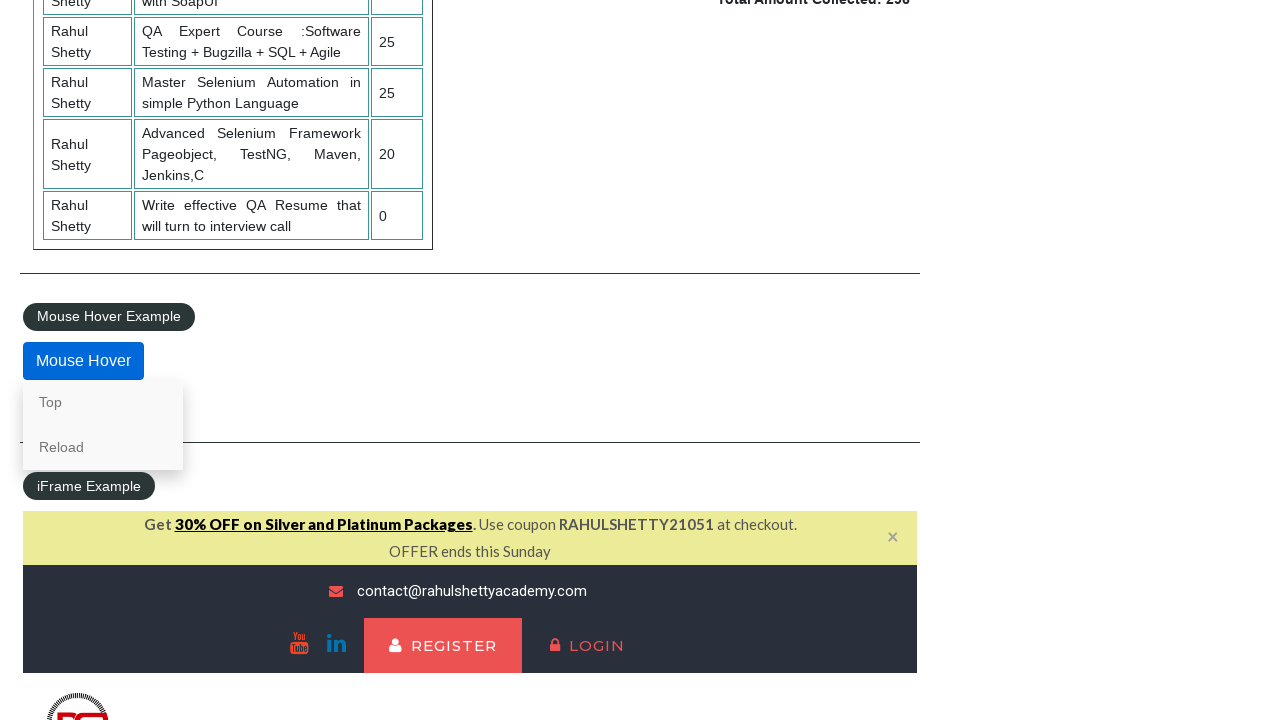

Waited 500ms for hover effect to be visible
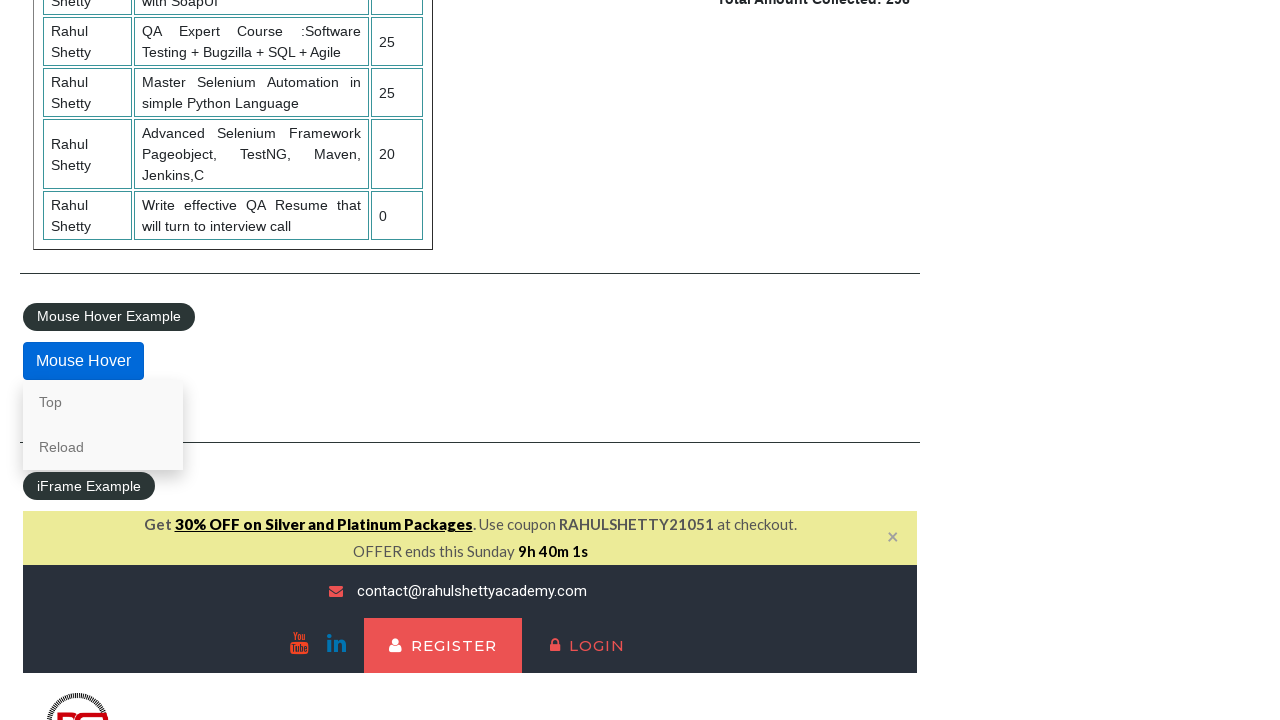

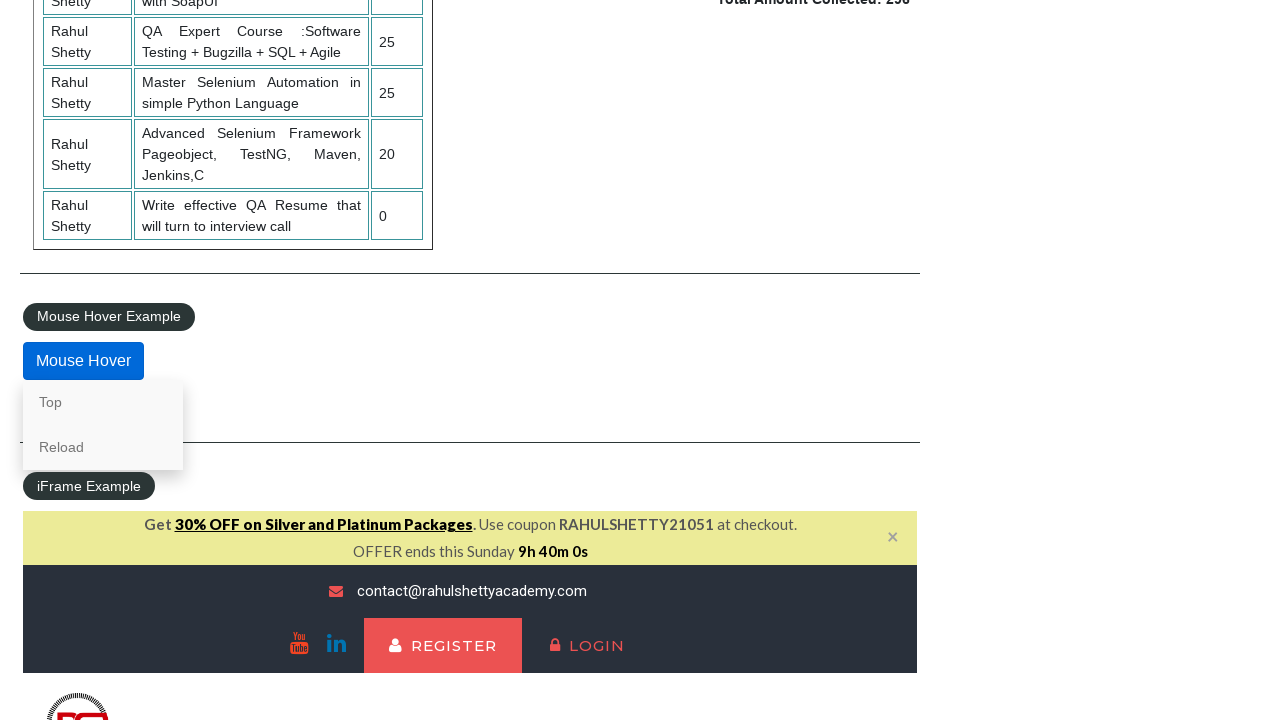